Navigates to AutomationTalks.com website

Starting URL: https://www.AutomationTalks.com

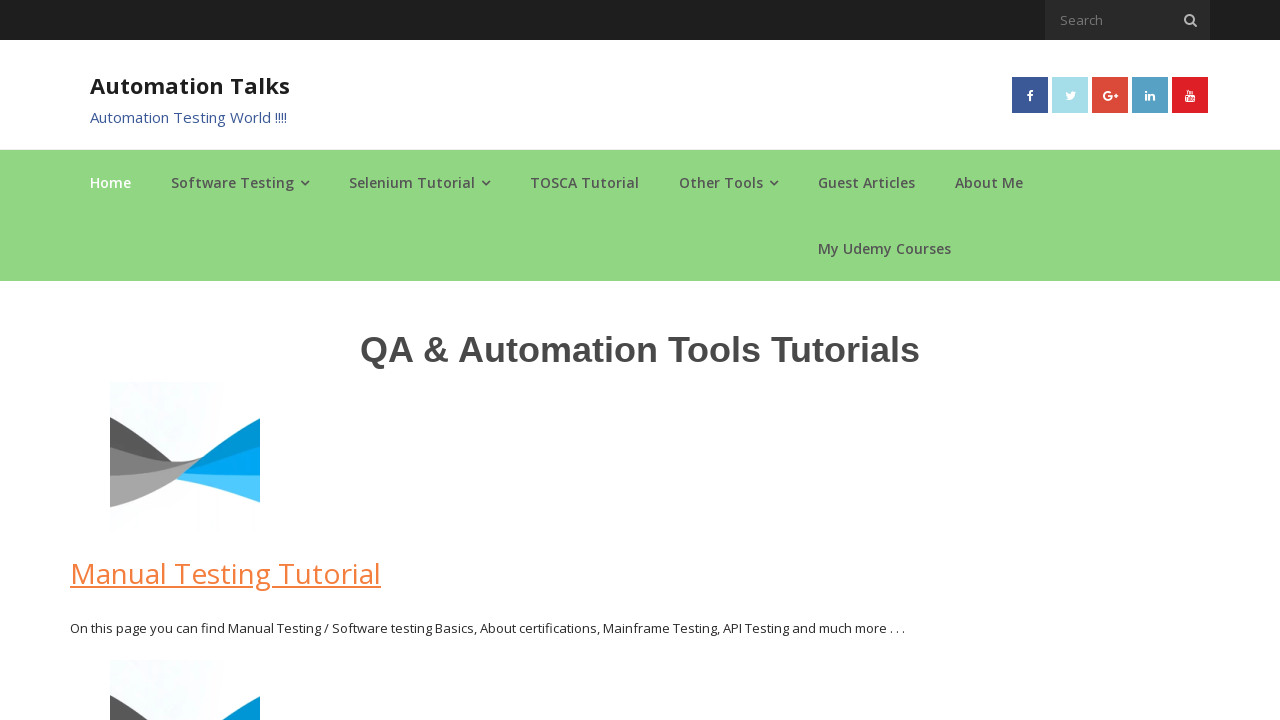

Navigated to AutomationTalks.com website
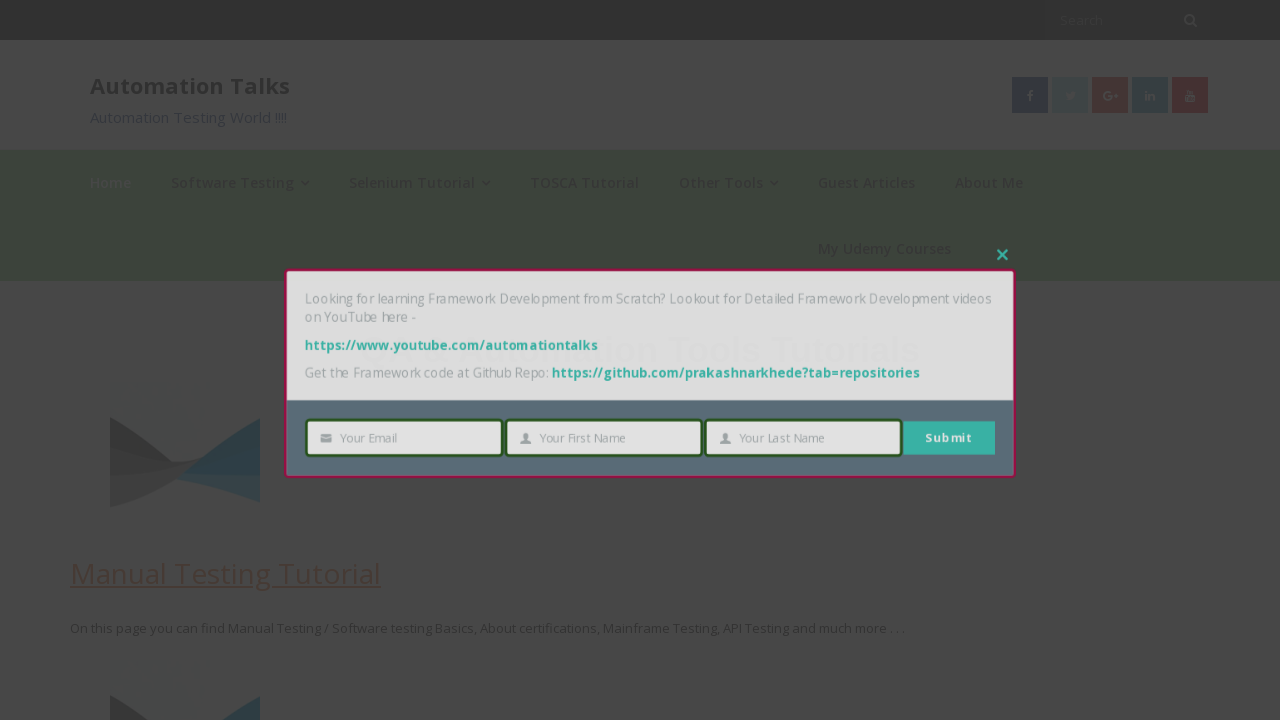

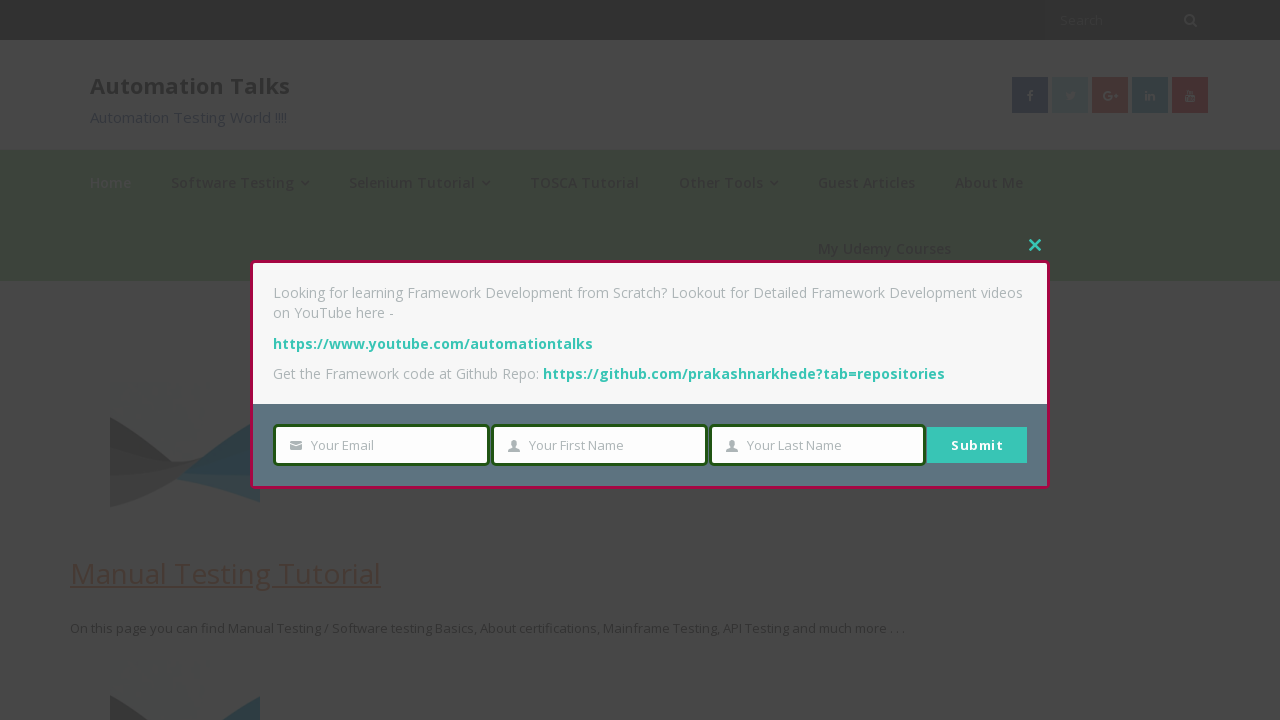